Tests the FAQ section by clicking on "I live outside MKAD, will you deliver?" question and verifying the answer is displayed

Starting URL: https://qa-scooter.praktikum-services.ru/

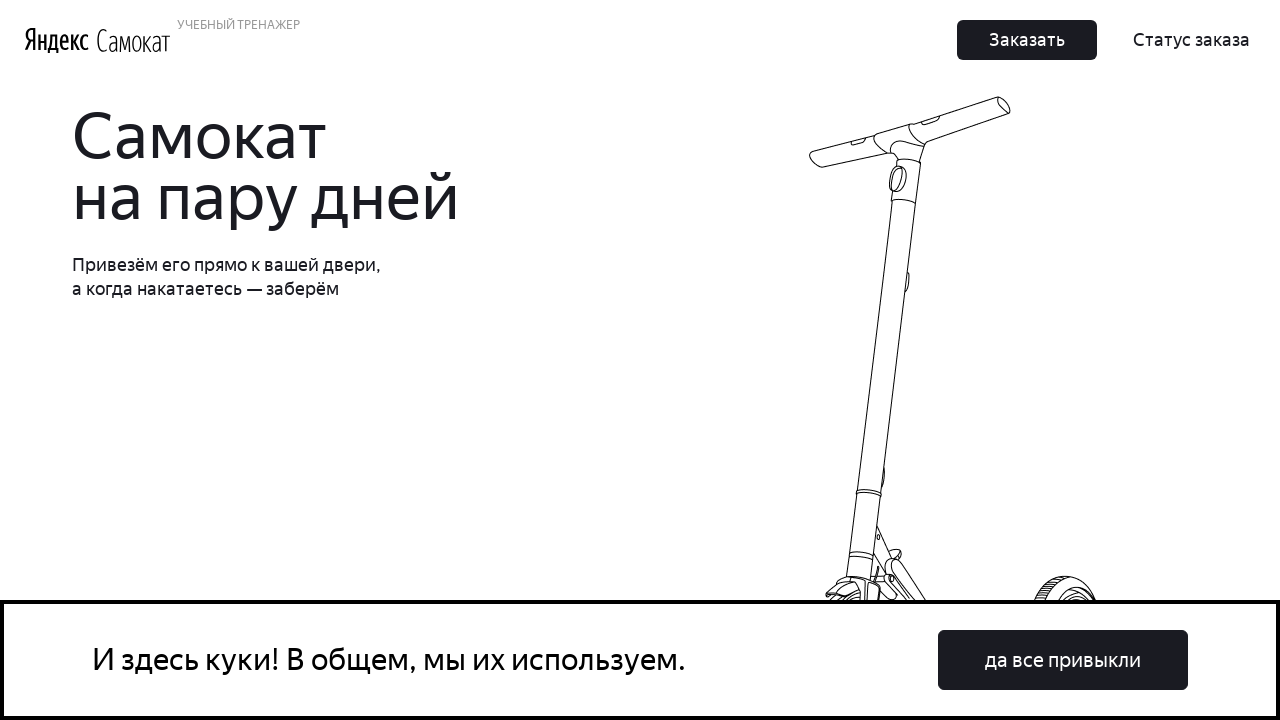

Scrolled to bottom of page to reveal FAQ section
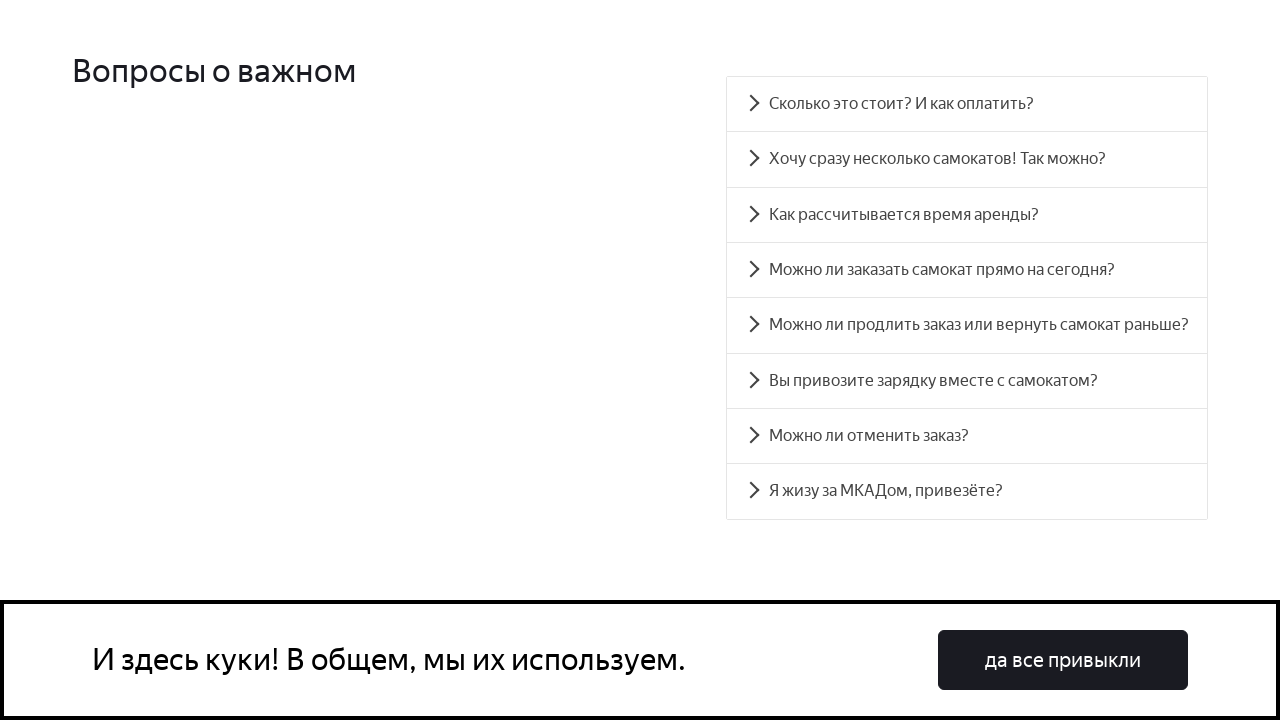

FAQ section header 'Вопросы о важном' is visible
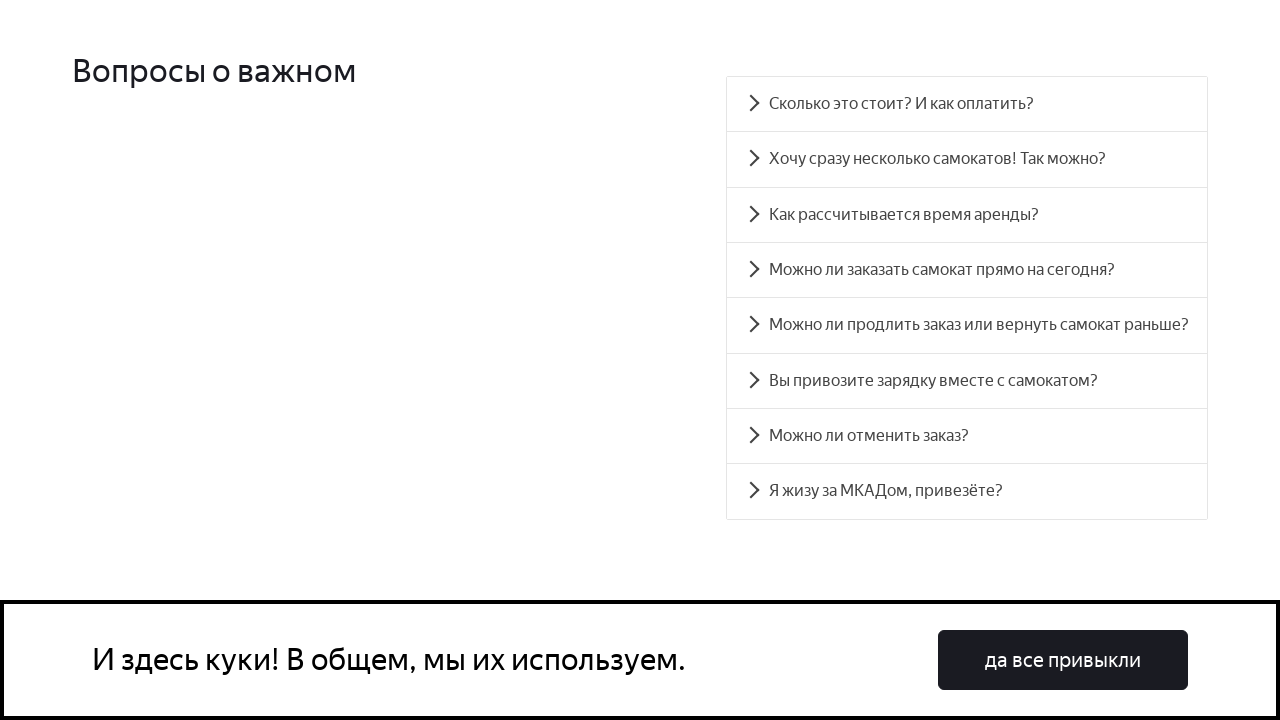

Clicked on 'I live outside MKAD, will you deliver?' question at (967, 492) on xpath=//div[text()='Я жизу за МКАДом, привезёте?']
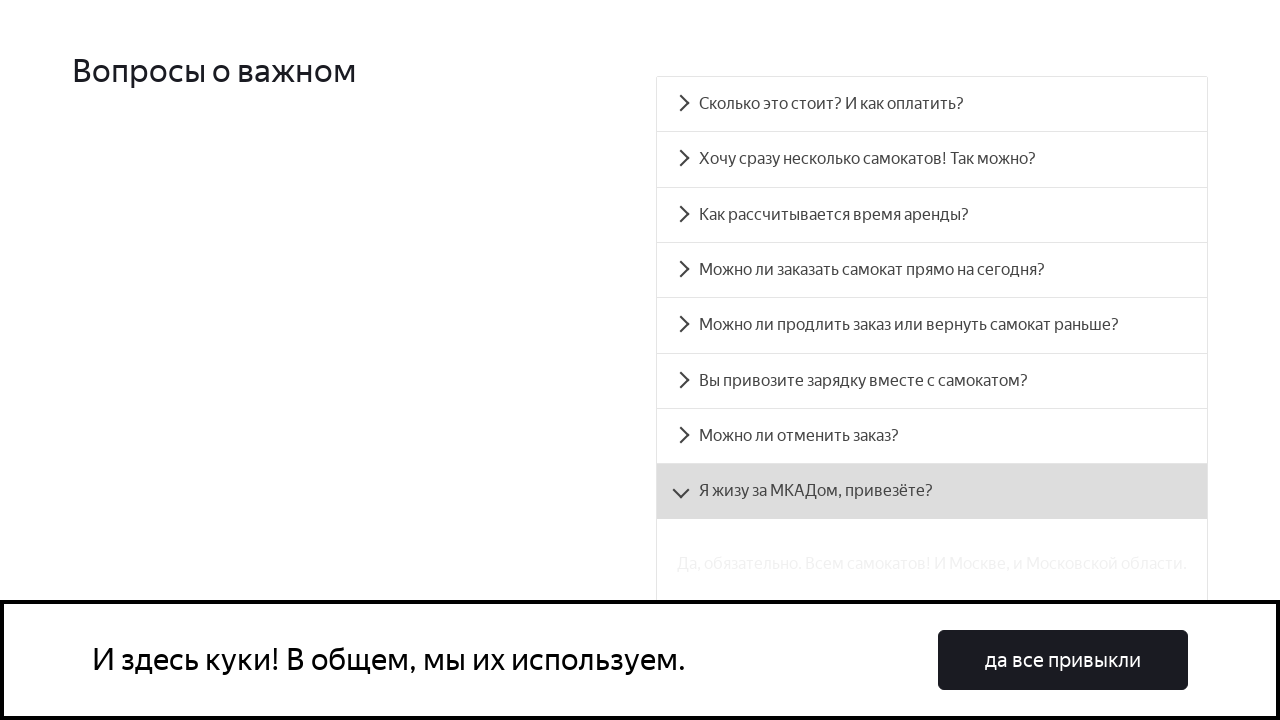

Answer to MKAD question is displayed: 'Да, обязательно. Всем самокатов! И Москве, и Московской области.'
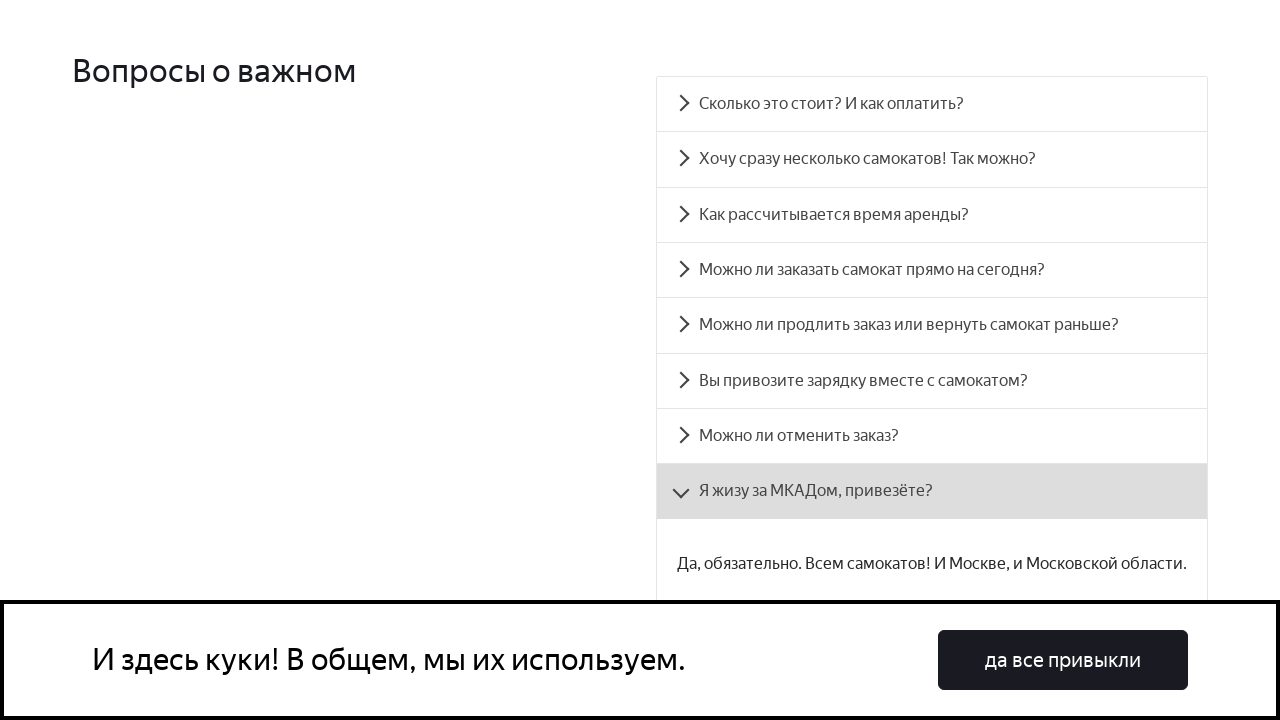

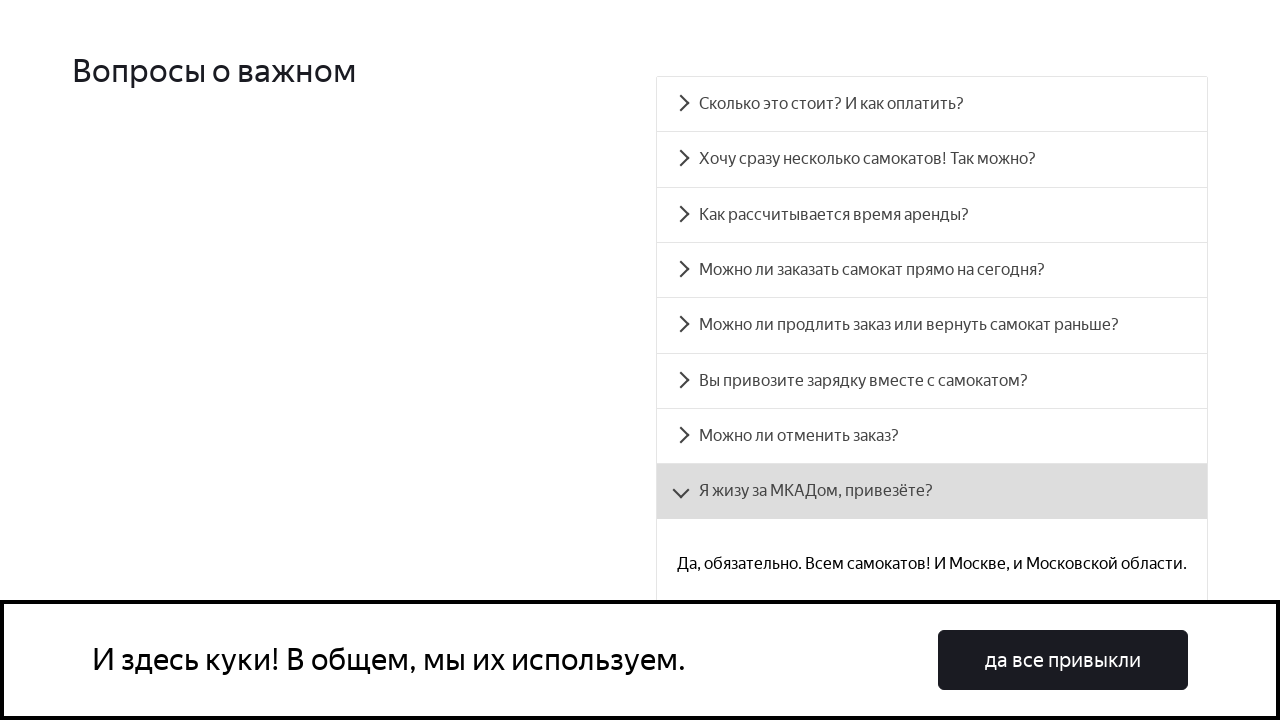